Tests a page with a delayed button by waiting for it to become clickable, clicking it, and verifying a success message appears

Starting URL: http://suninjuly.github.io/wait2.html

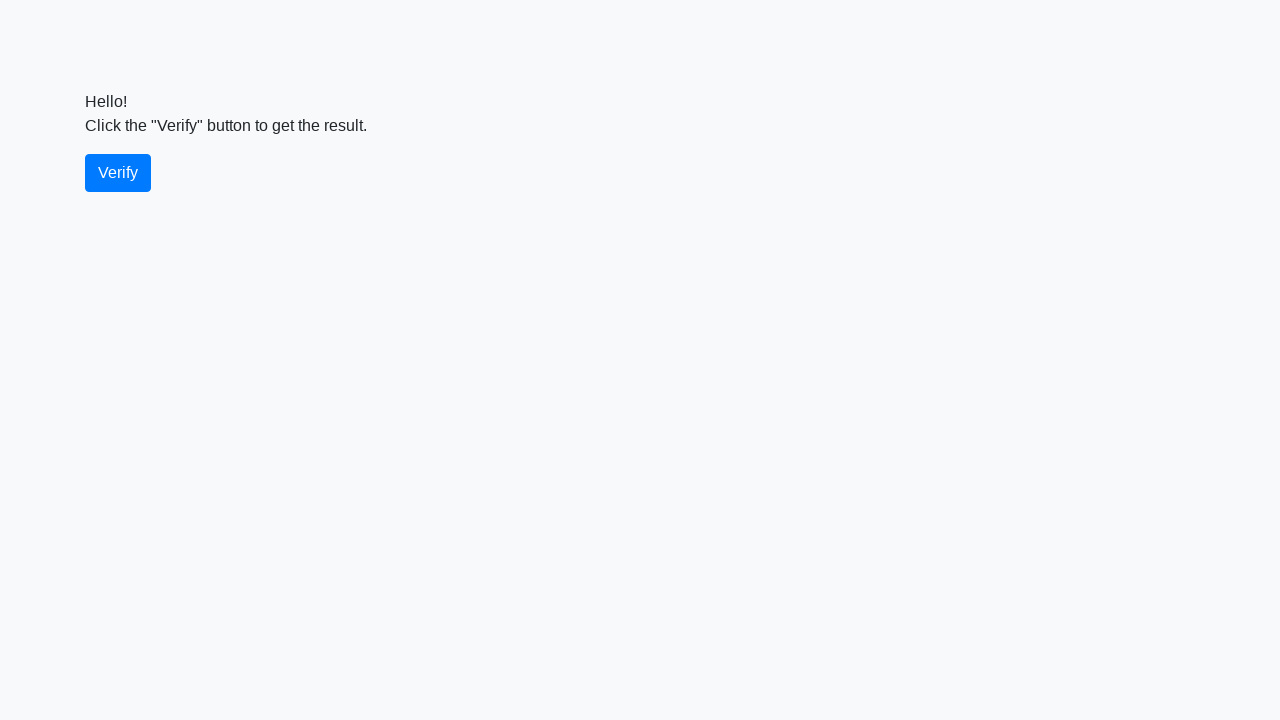

Clicked the verify button at (118, 173) on #verify
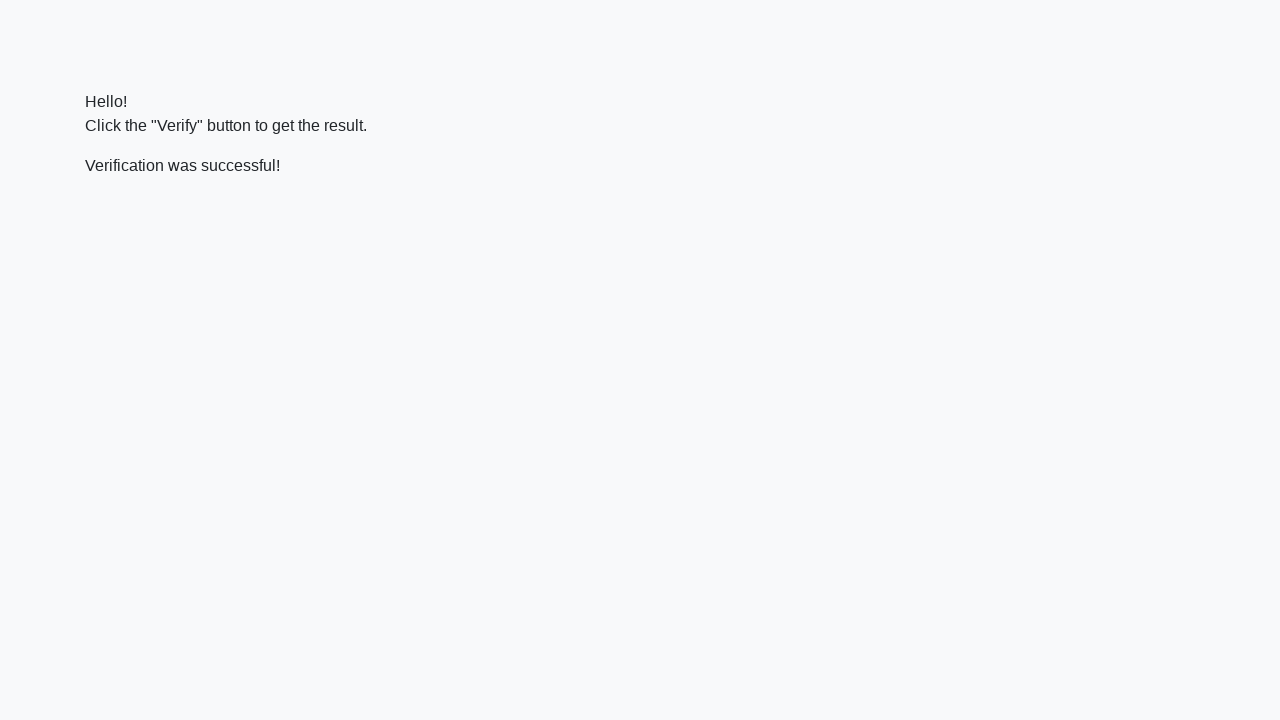

Waited for success message to appear
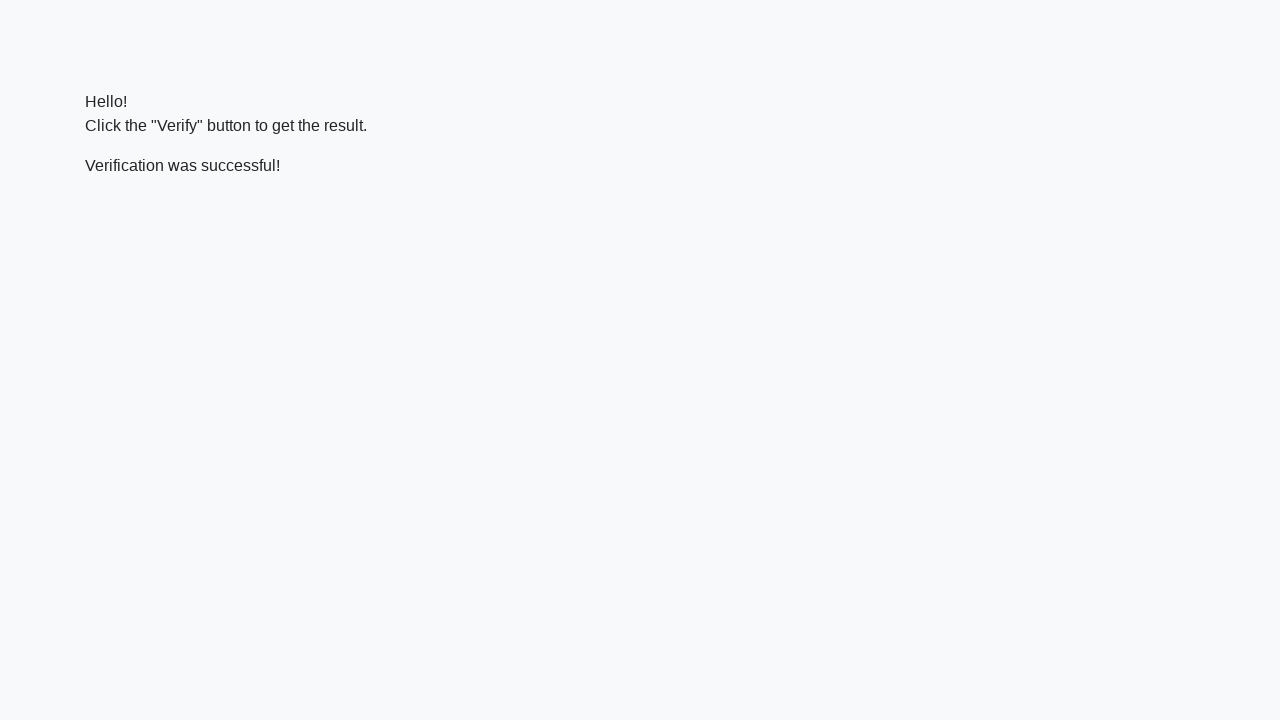

Verified 'successful' text in message
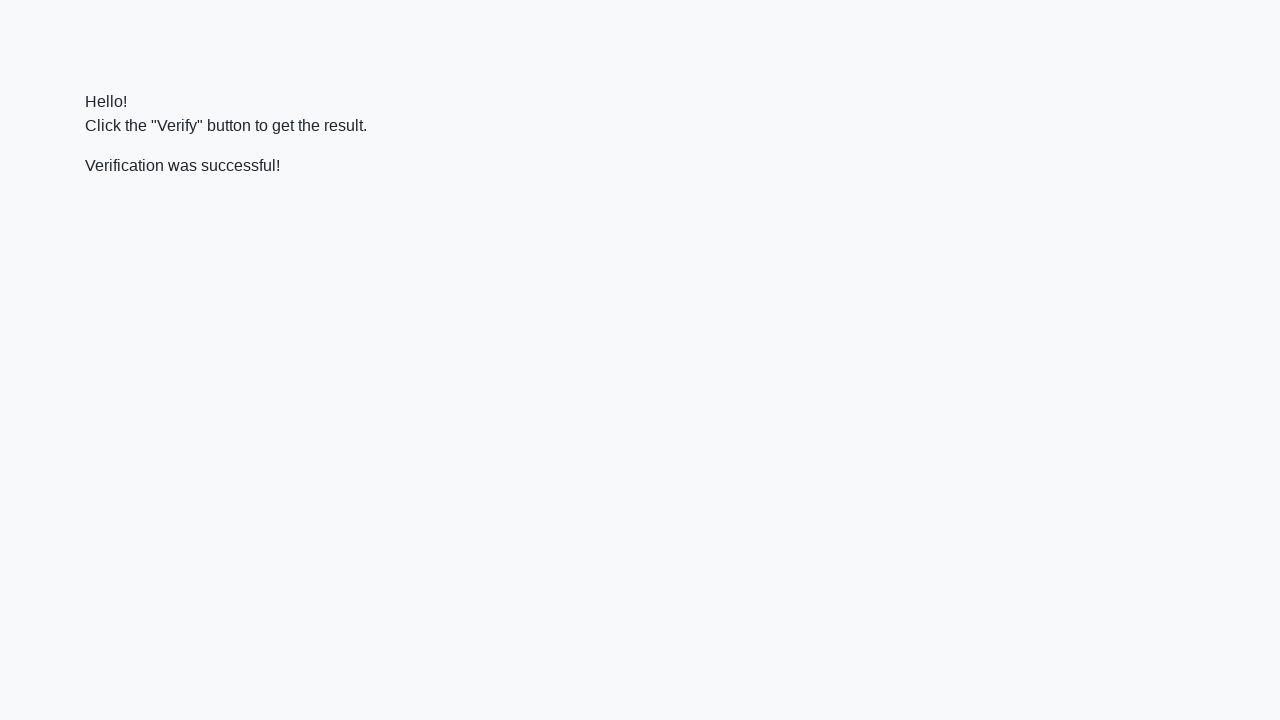

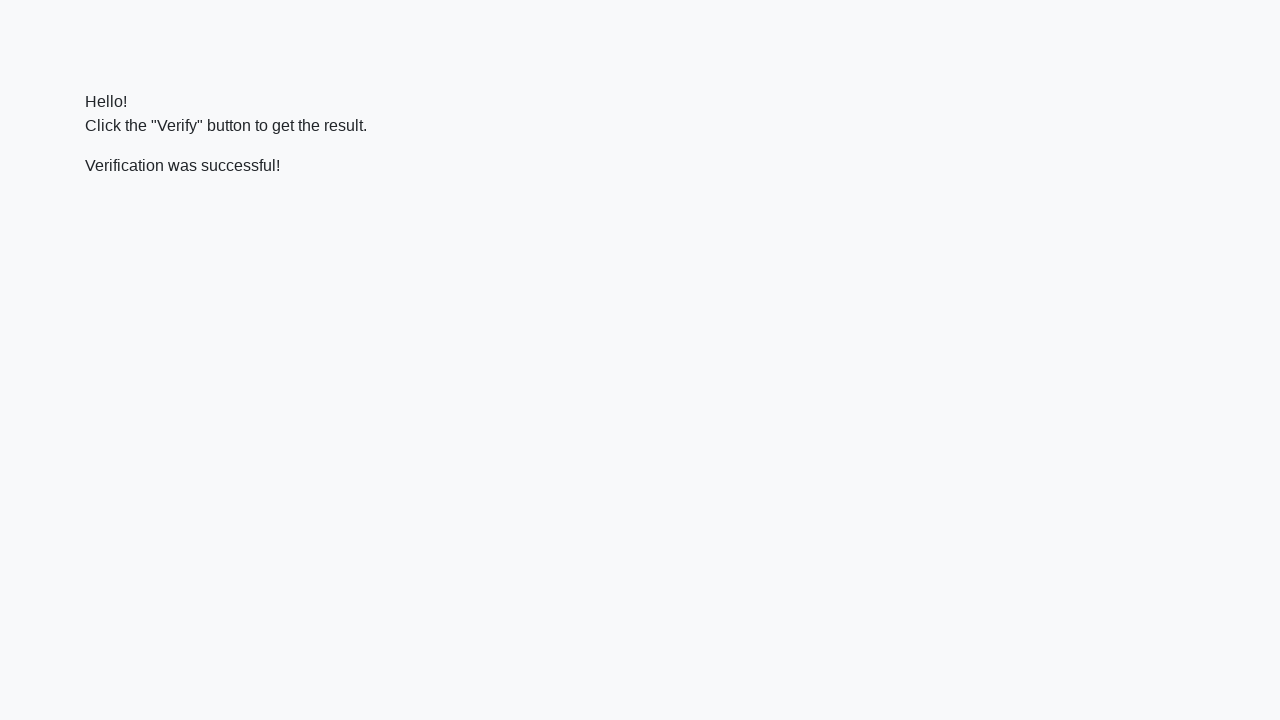